Navigates to the tutorials section by clicking on "My Tutorials and Talks" menu item

Starting URL: https://imalittletester.com/

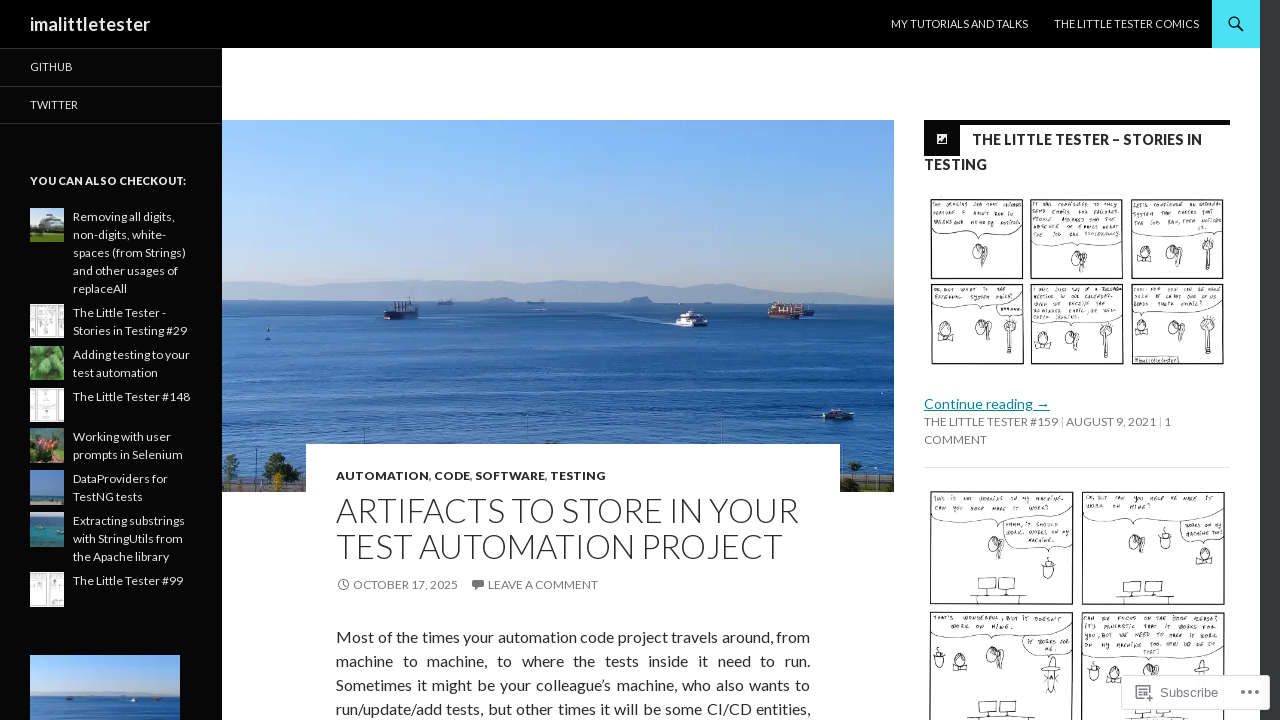

Clicked on 'My Tutorials and Talks' menu item at (960, 24) on #menu-item-2007
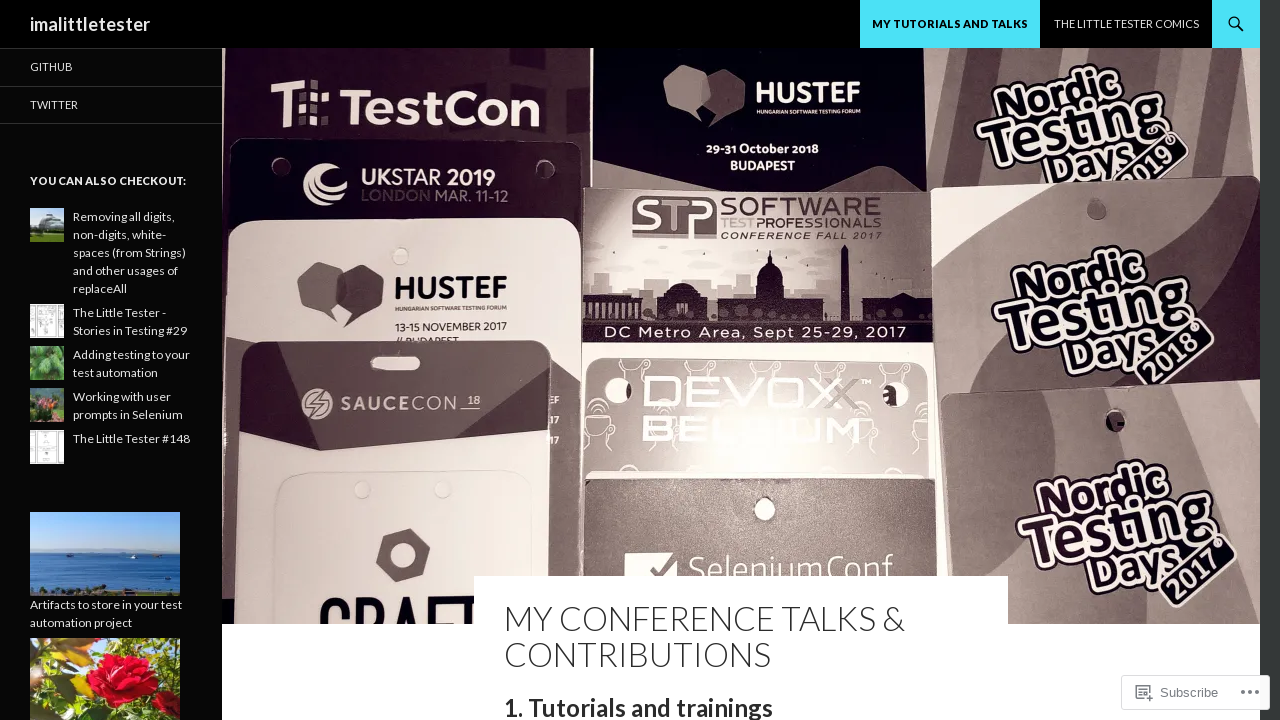

Navigation to tutorials page completed
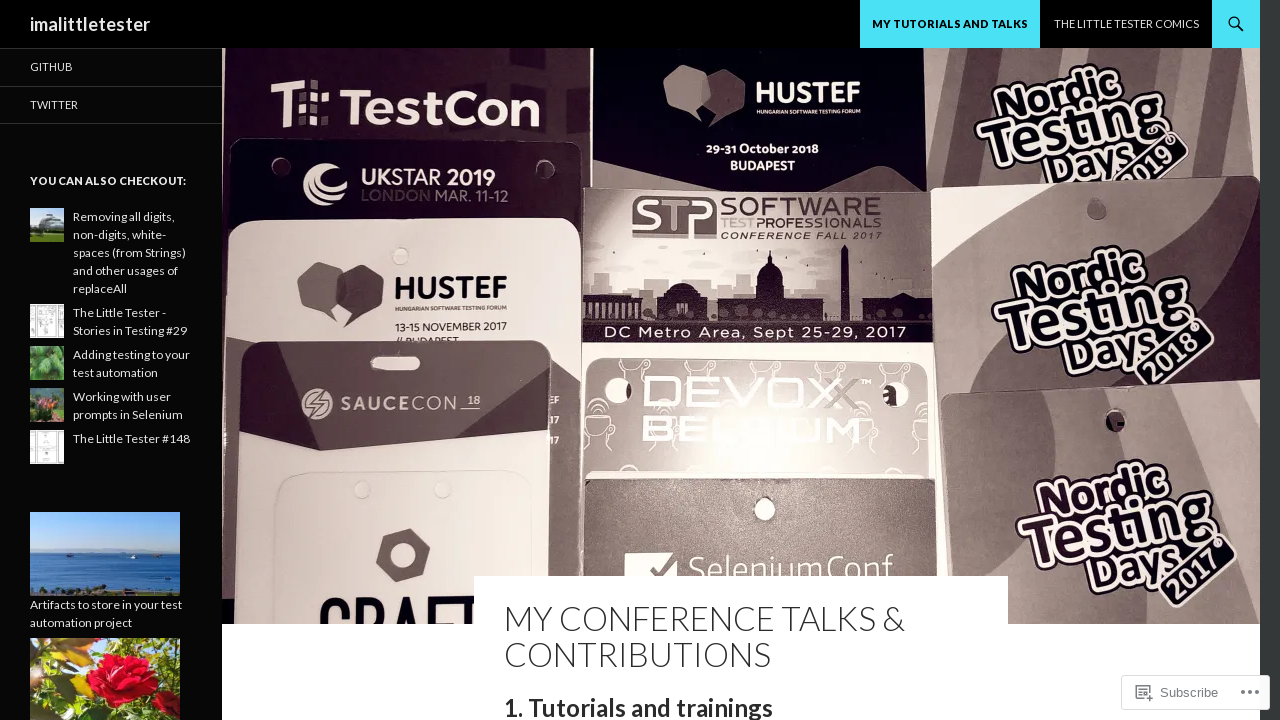

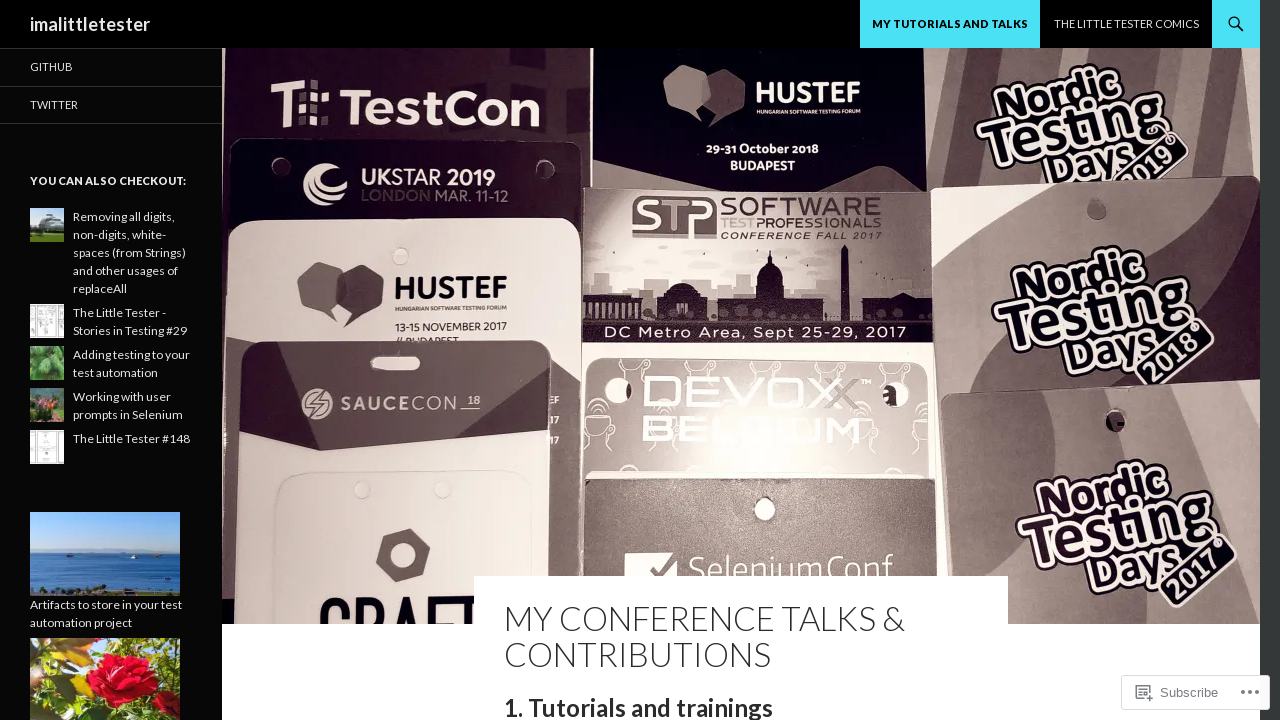